Tests clicking the Elements header to collapse it, then clicking the Forms header to expand it

Starting URL: https://demoqa.com/elements

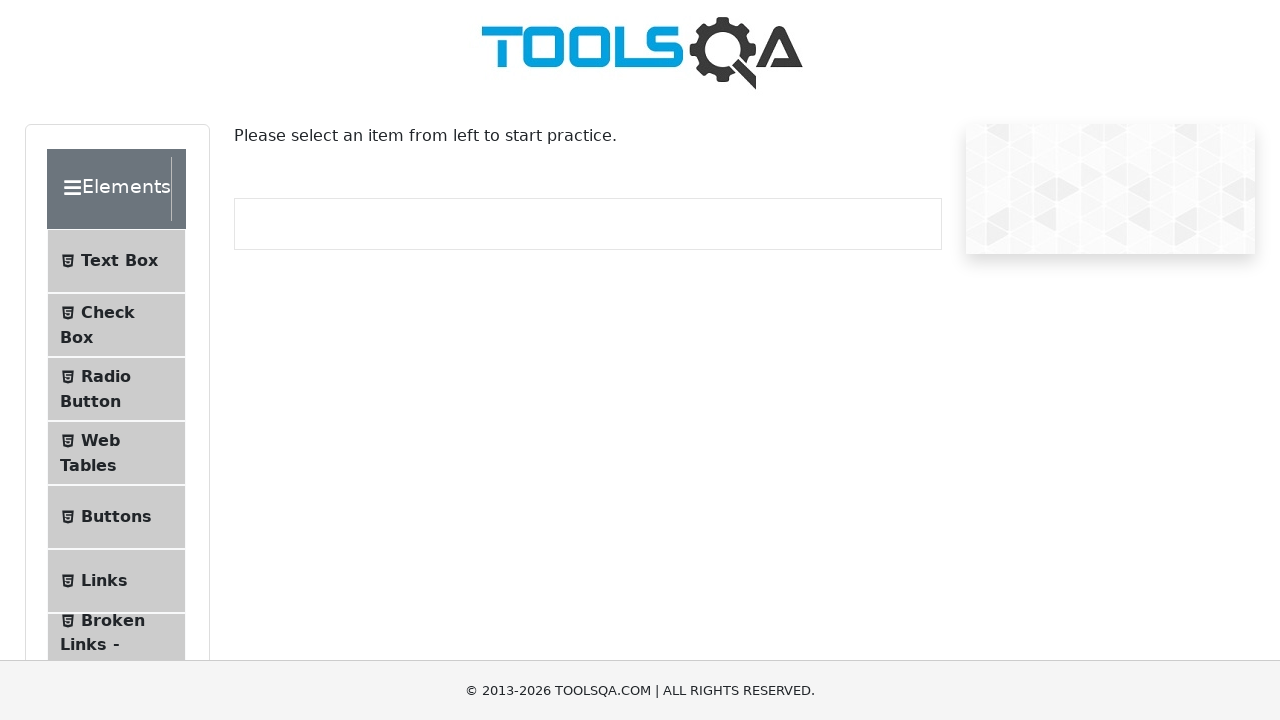

Clicked Elements header to collapse it at (109, 189) on xpath=//div[contains(@class,'header-wrapper')]//div[text()='Elements']
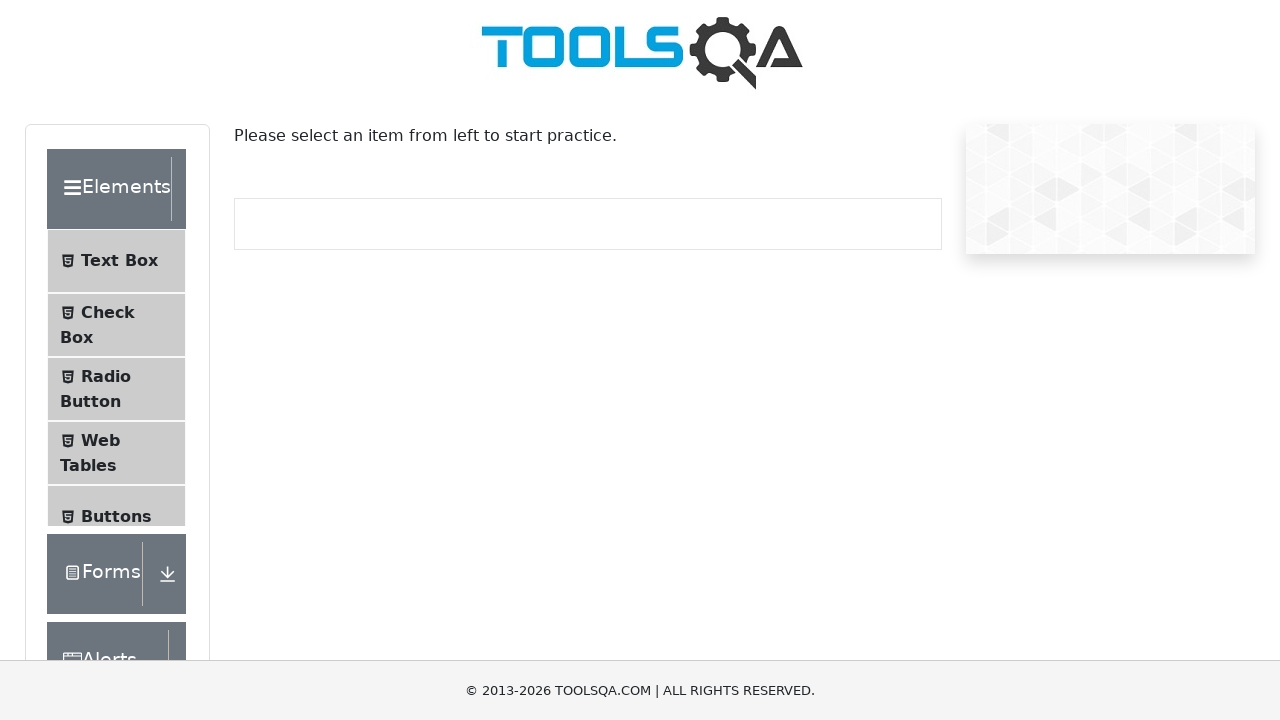

Clicked Forms header to expand it at (94, 277) on xpath=//div[contains(@class,'header-wrapper')]//div[text()='Forms']
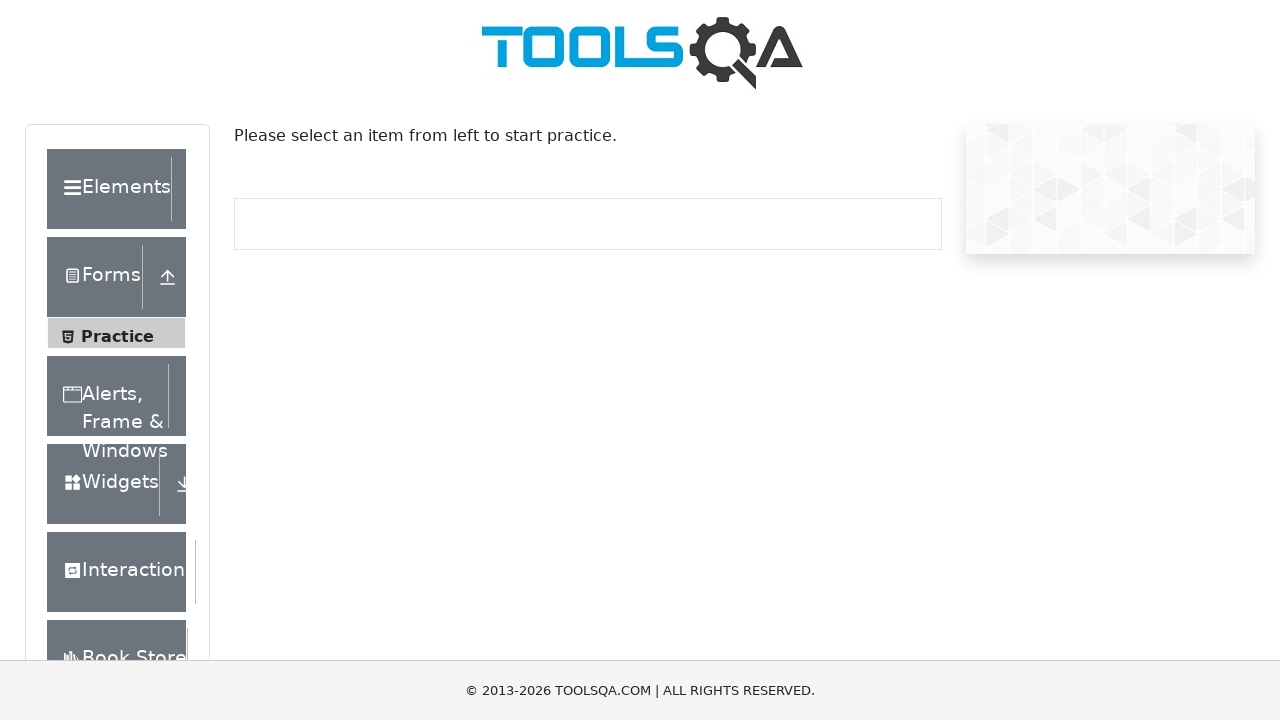

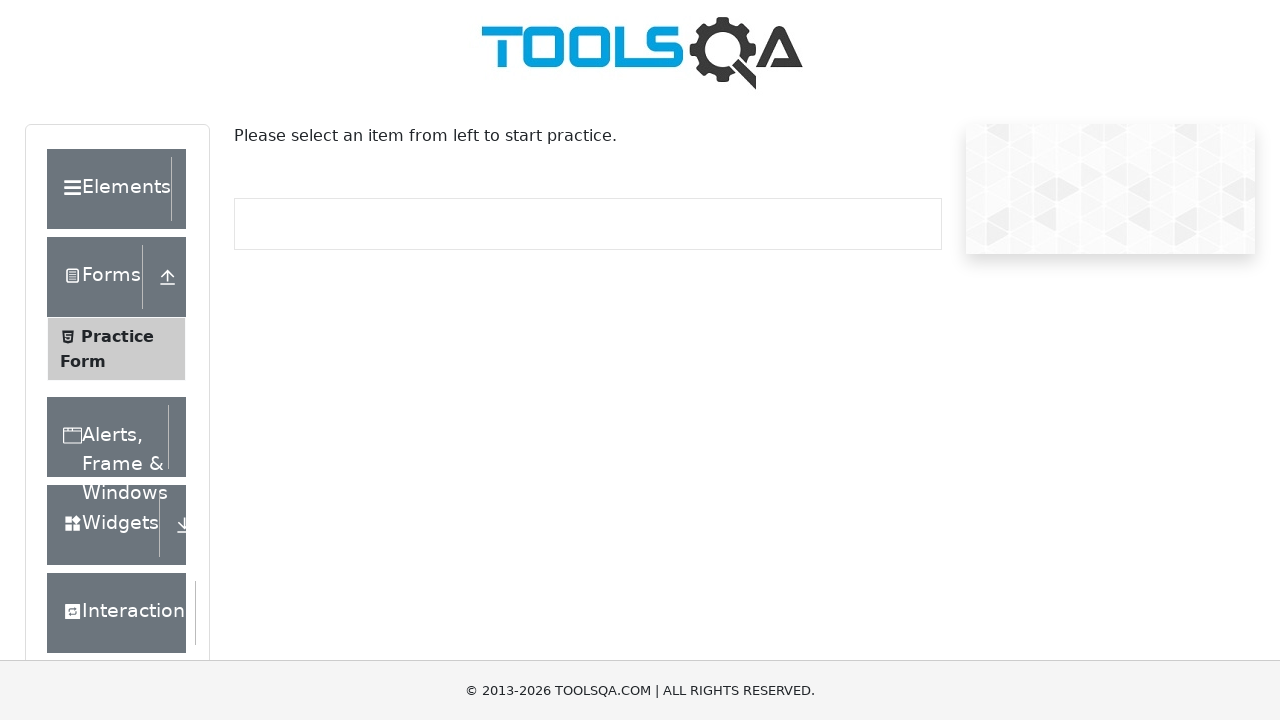